Tests calculator keyboard input for 7x7 equals 49

Starting URL: http://mhunterak.github.io/calc.html

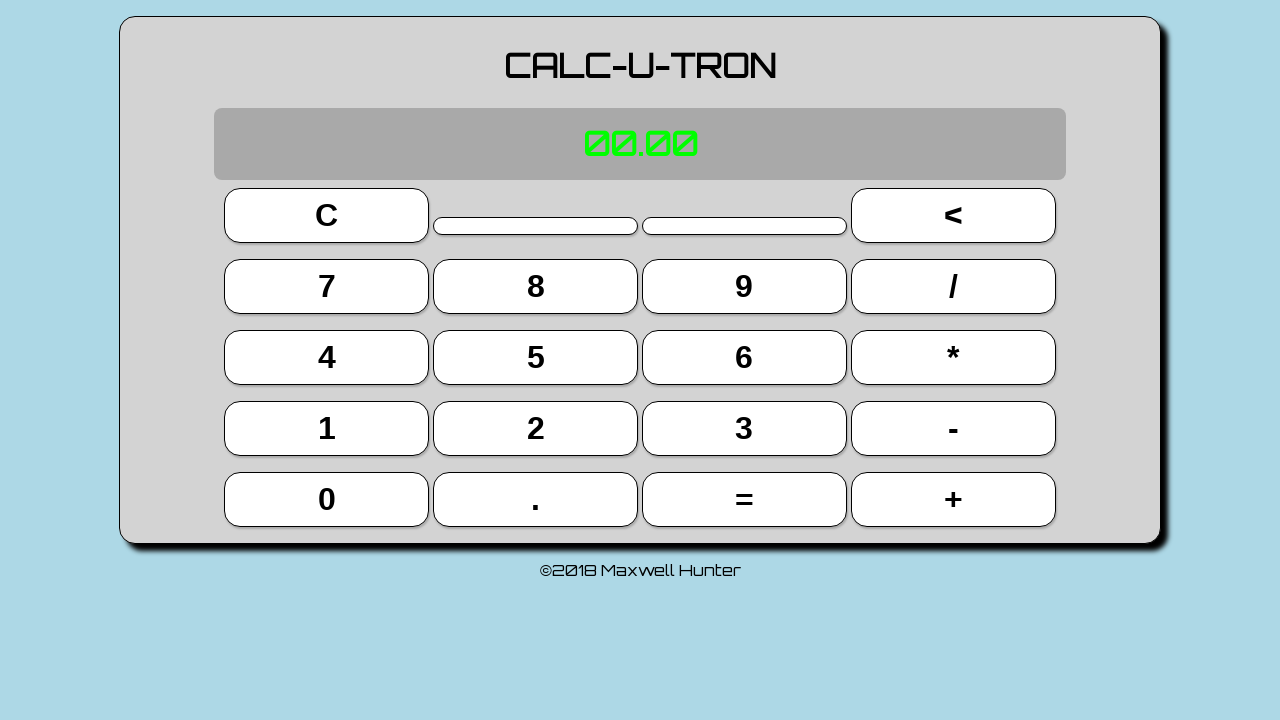

Pressed key '7' on calculator keyboard
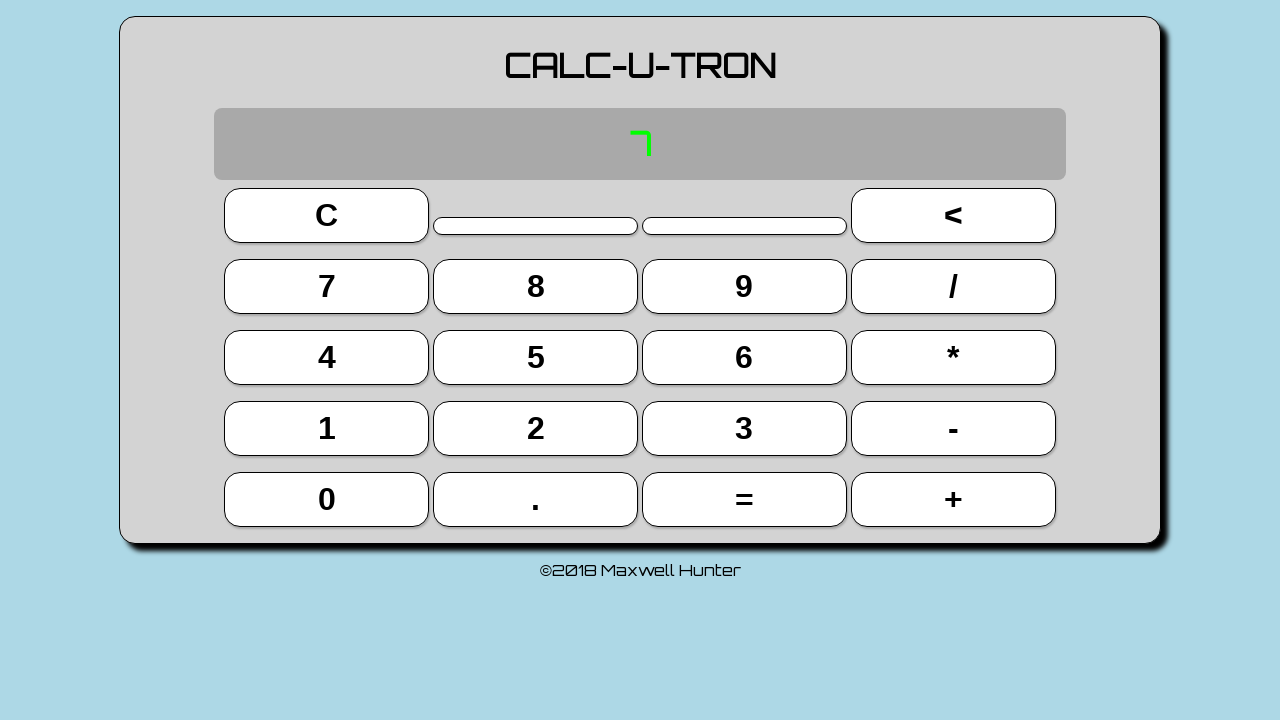

Typed multiplication operator 'x'
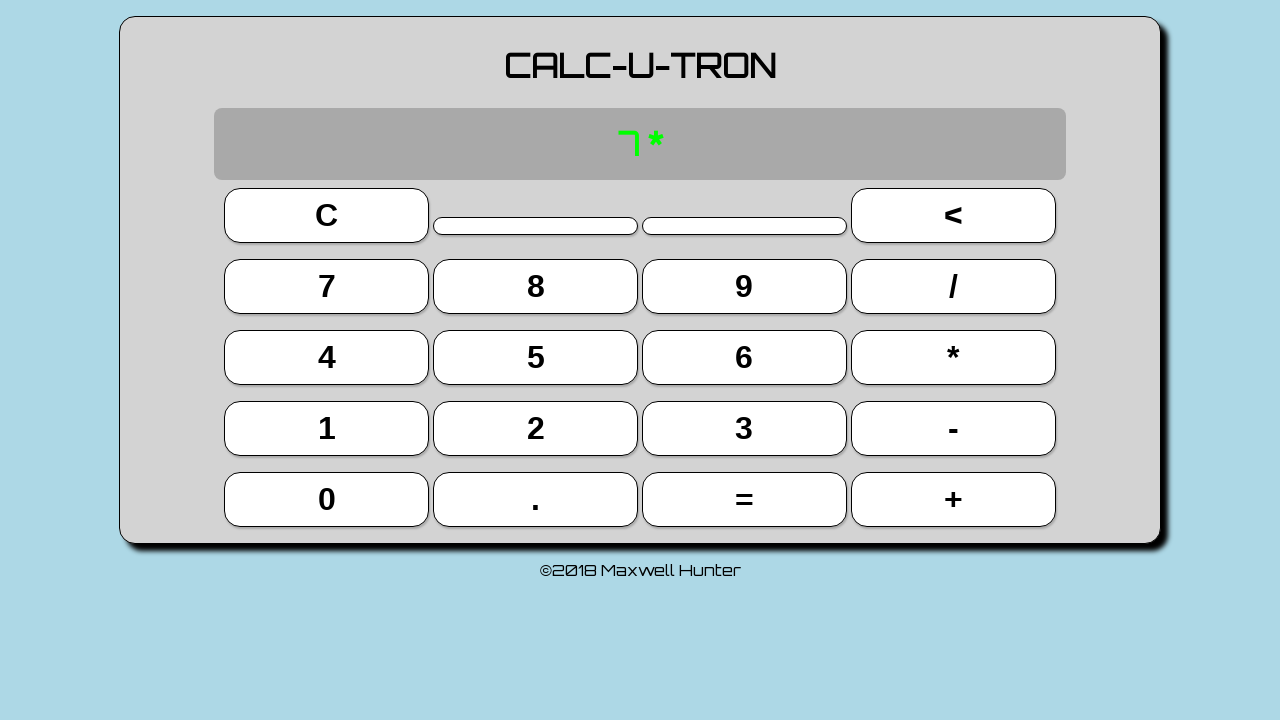

Pressed key '7' on calculator keyboard
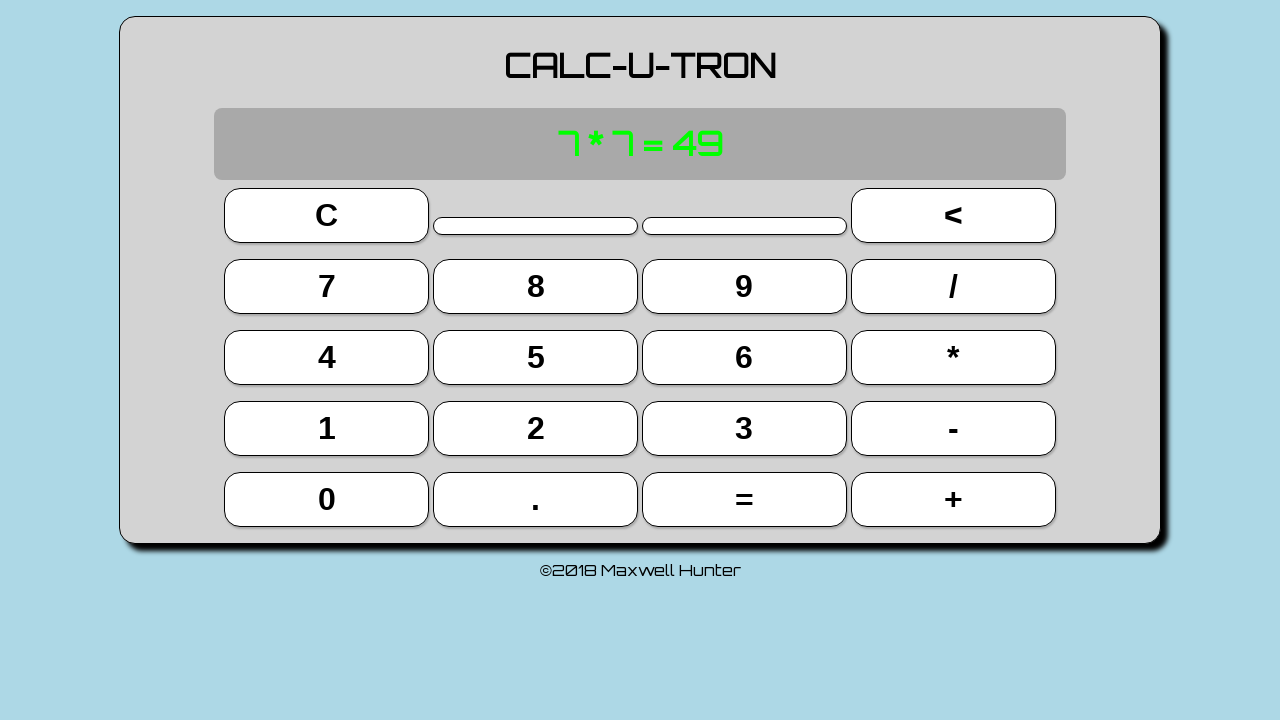

Pressed Enter to execute calculation 7x7
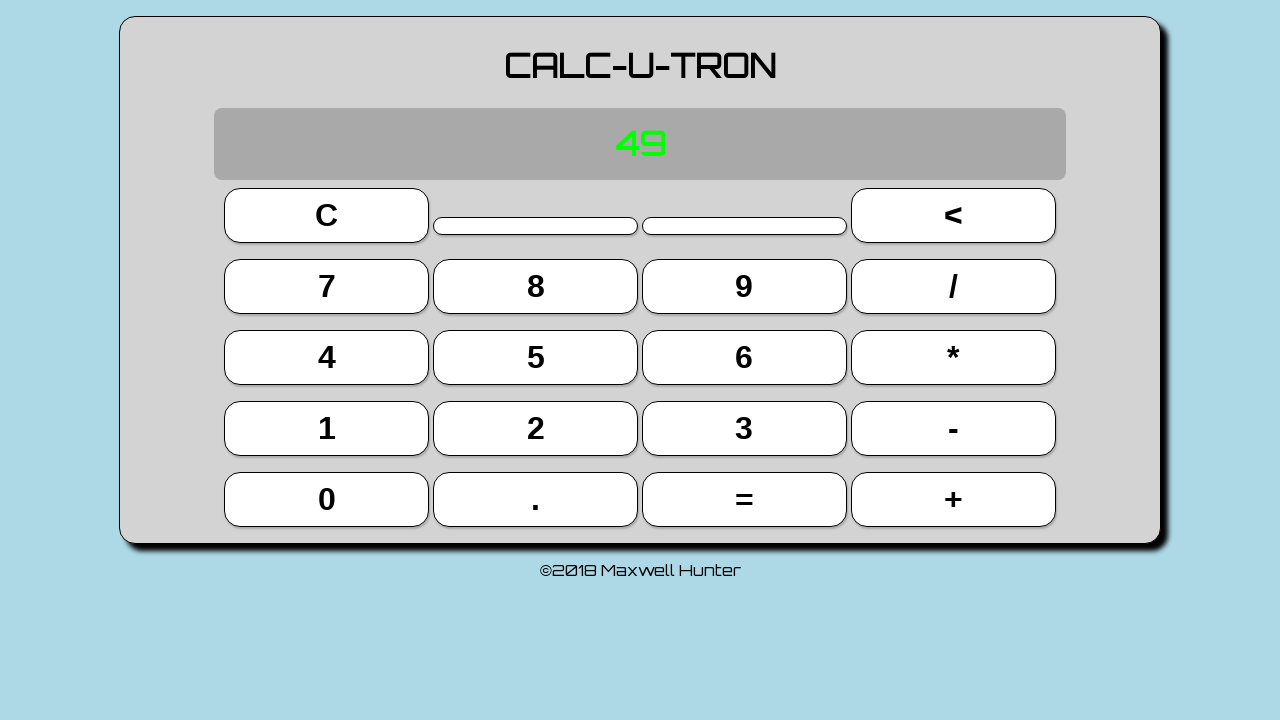

Verified calculator display shows '49' result
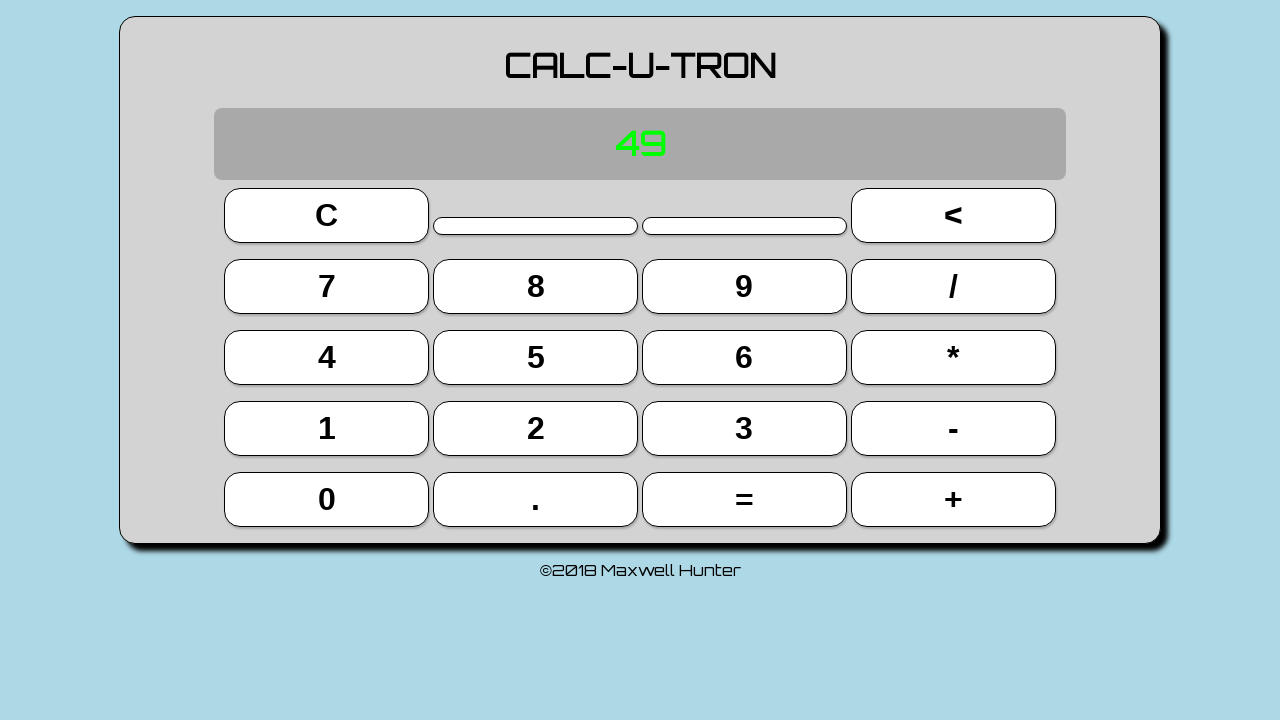

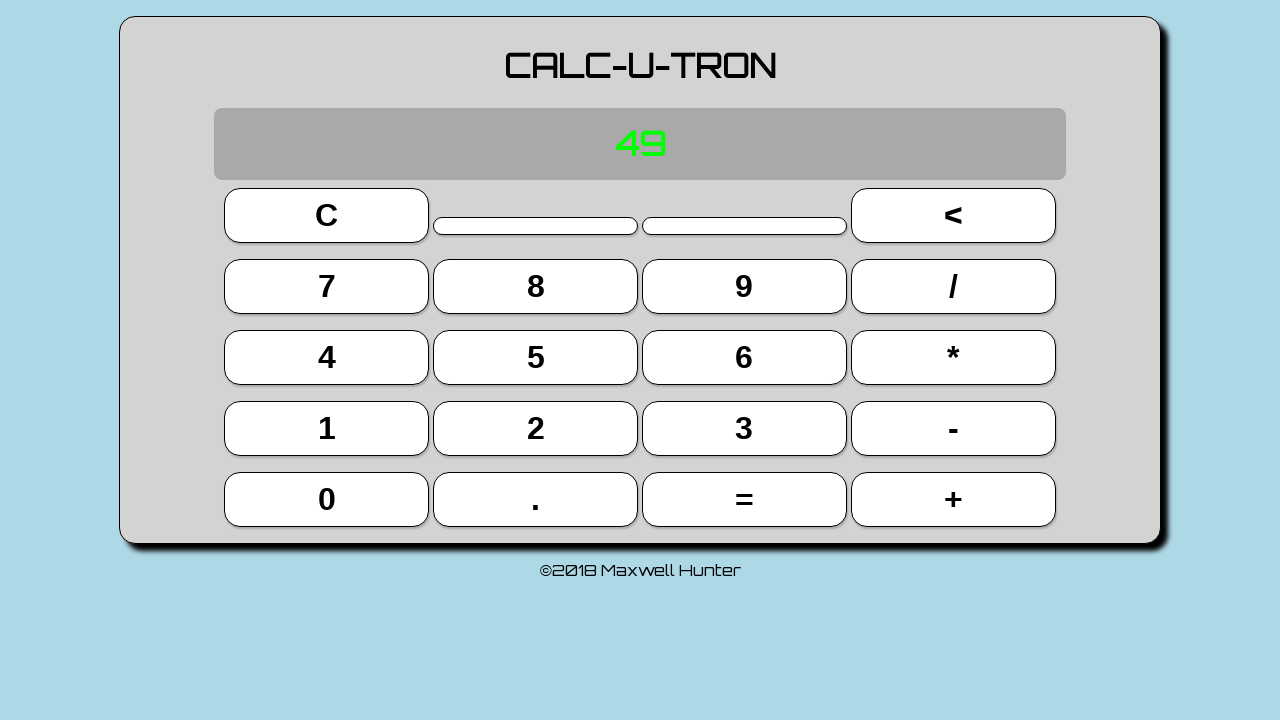